Tests sorting a table's Due column in descending order by clicking the column header twice and verifying the values are sorted correctly

Starting URL: http://the-internet.herokuapp.com/tables

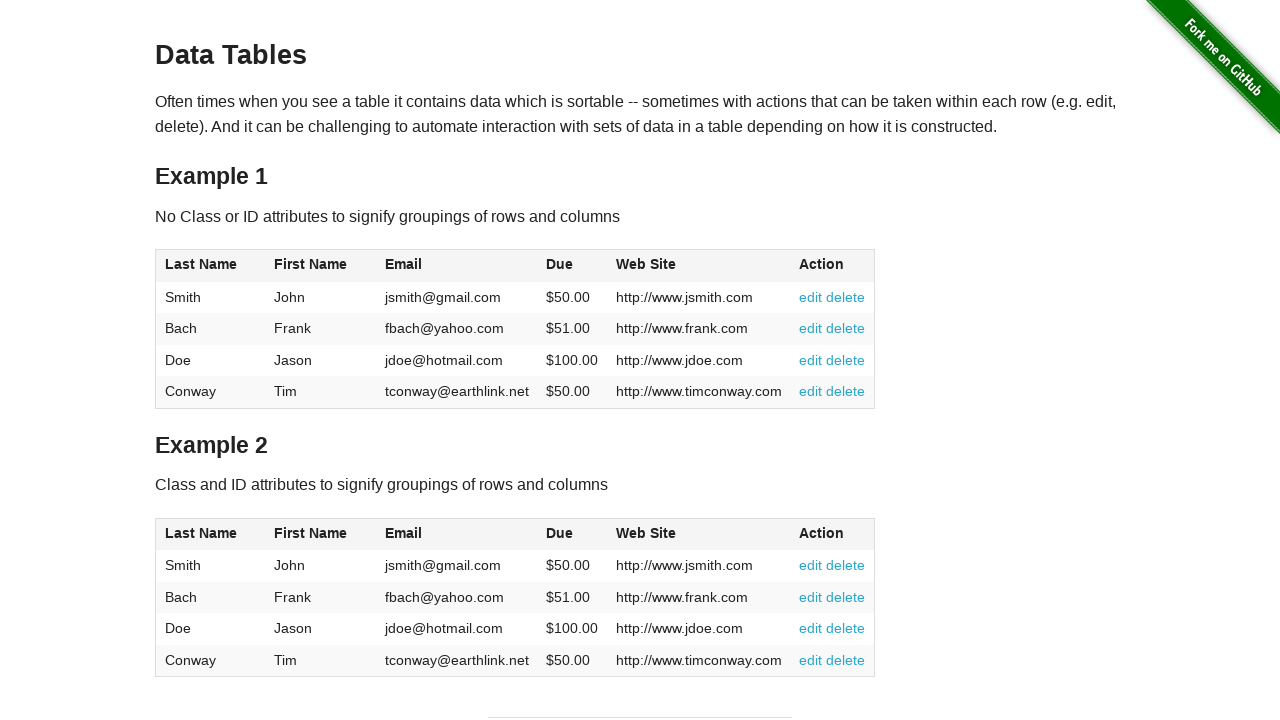

Clicked Due column header first time to sort ascending at (572, 266) on #table1 thead tr th:nth-of-type(4)
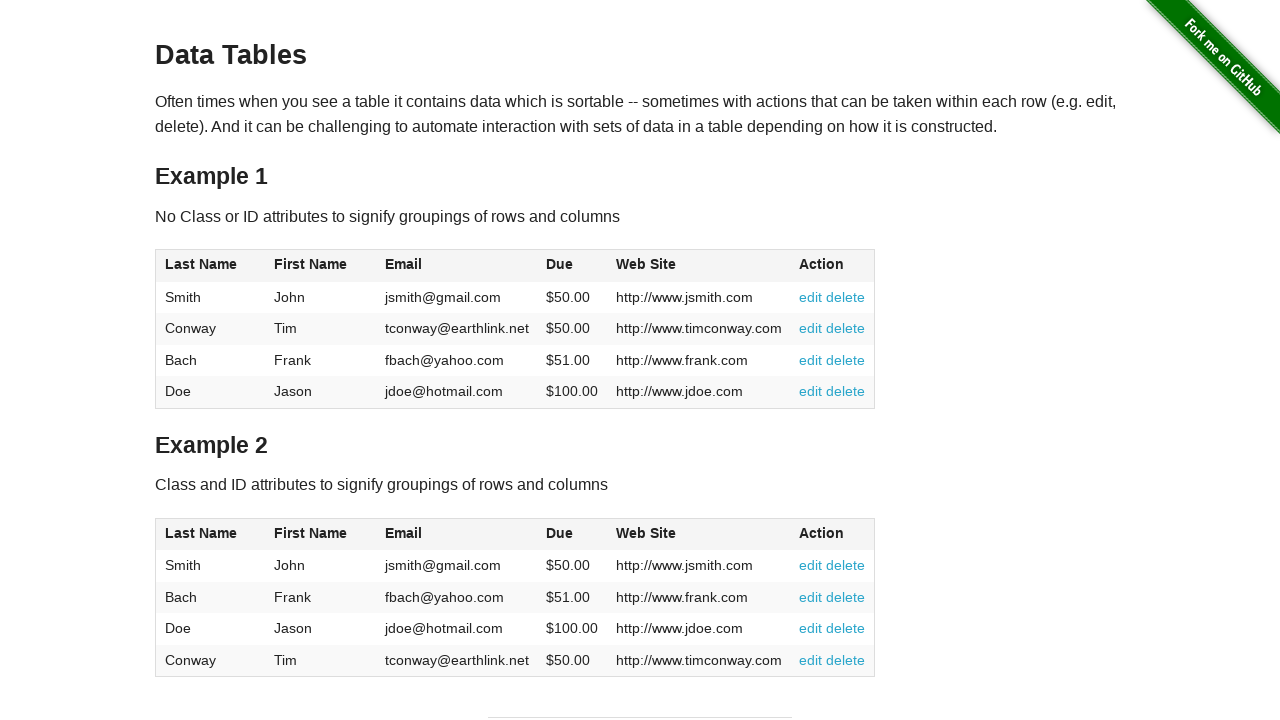

Clicked Due column header second time to sort descending at (572, 266) on #table1 thead tr th:nth-of-type(4)
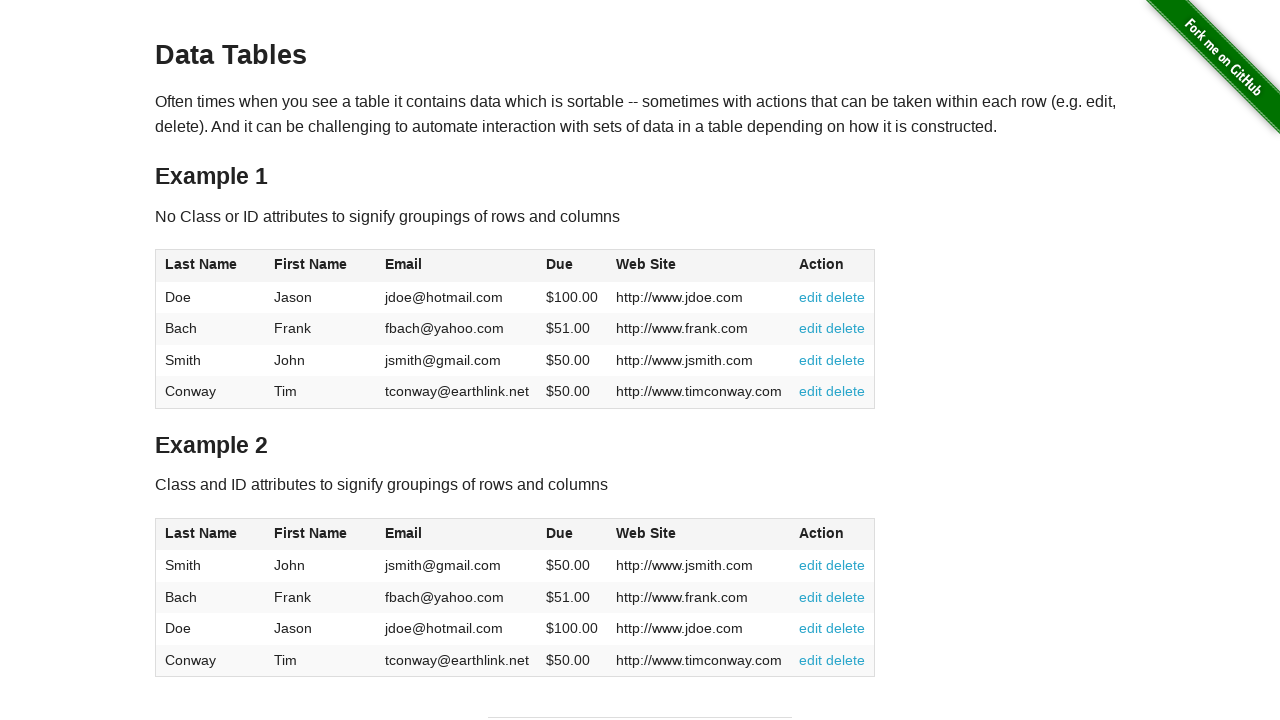

Due column values loaded and visible
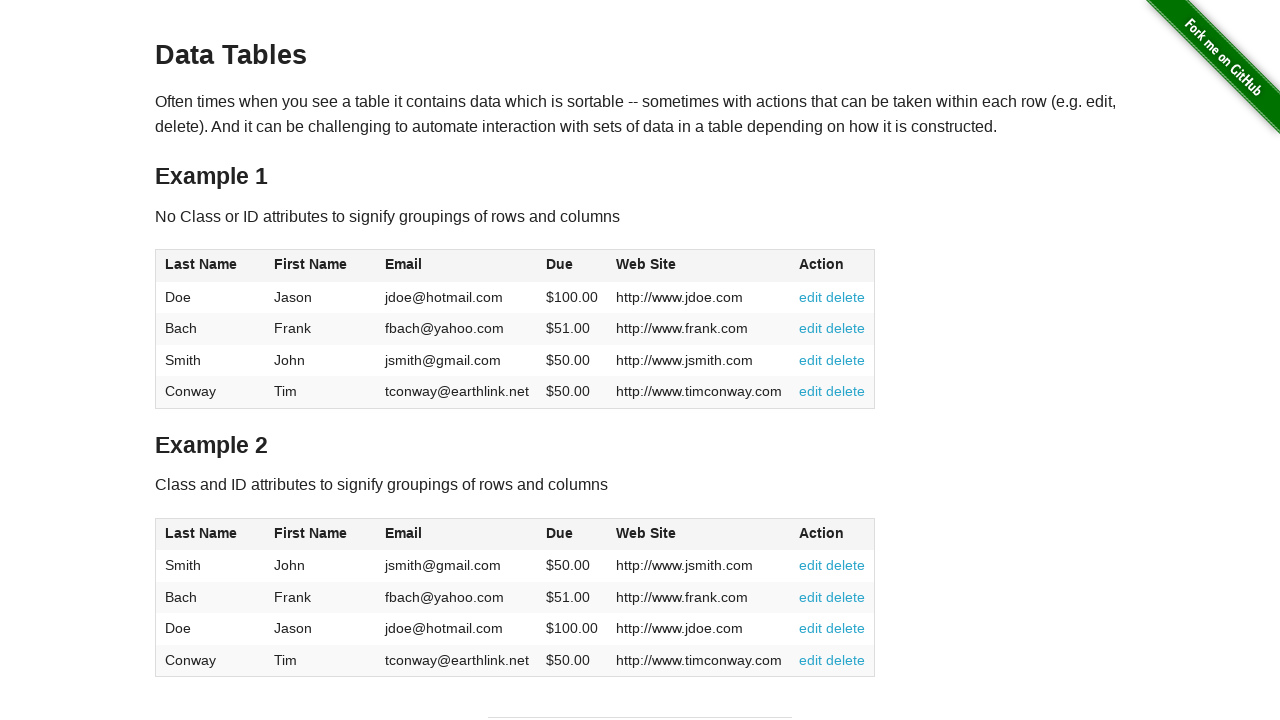

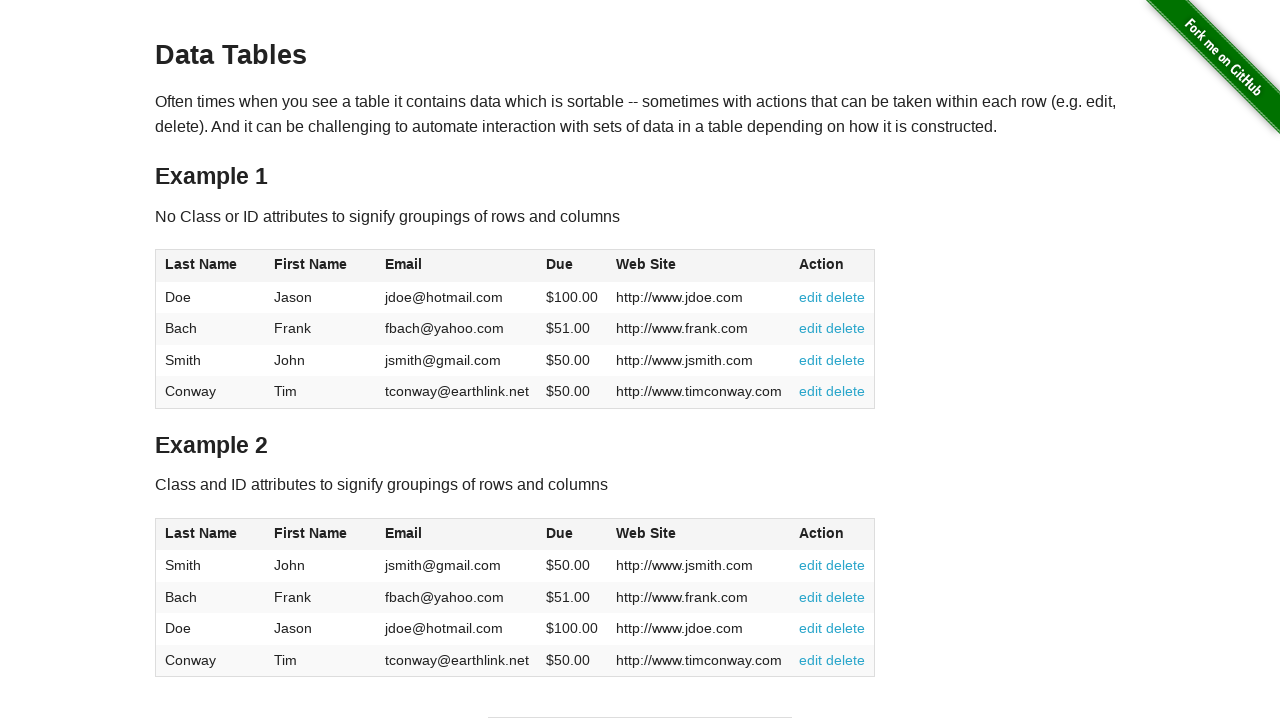